Tests JavaScript confirmation alert handling by clicking a button to trigger an alert, accepting the alert, and verifying the result message displayed on the page.

Starting URL: http://the-internet.herokuapp.com/javascript_alerts

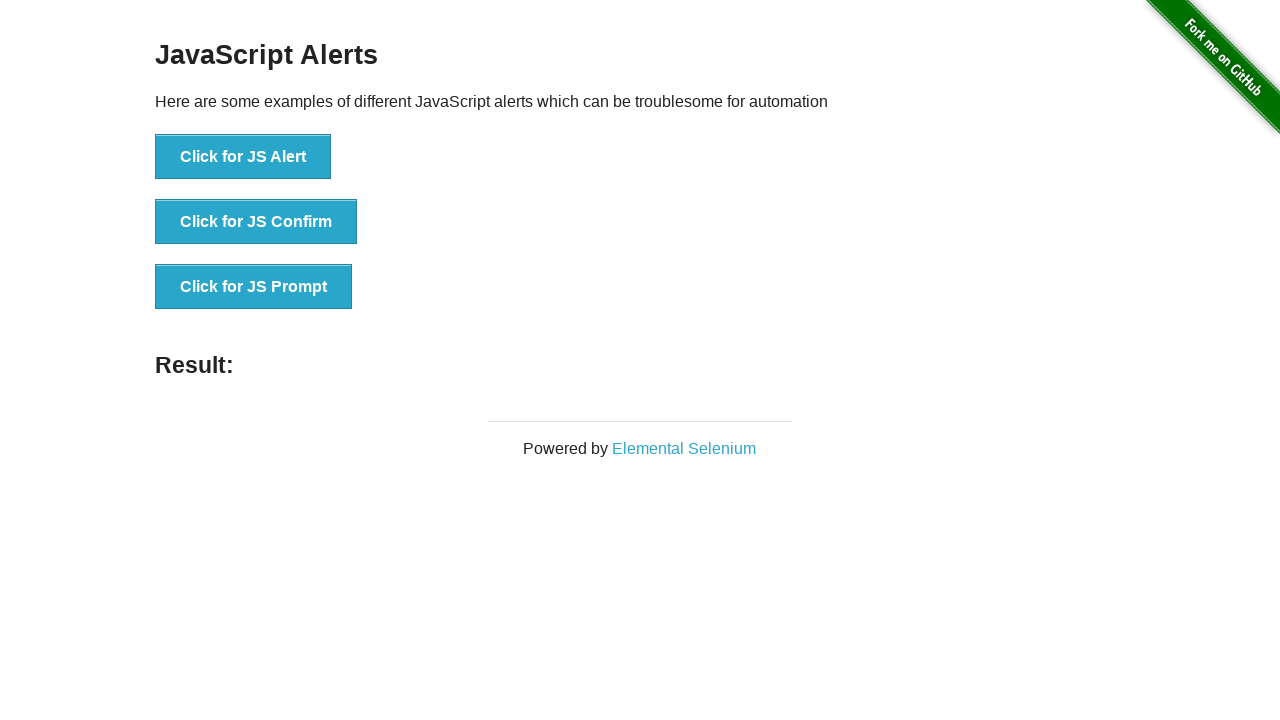

Set up dialog handler to accept confirmation alerts
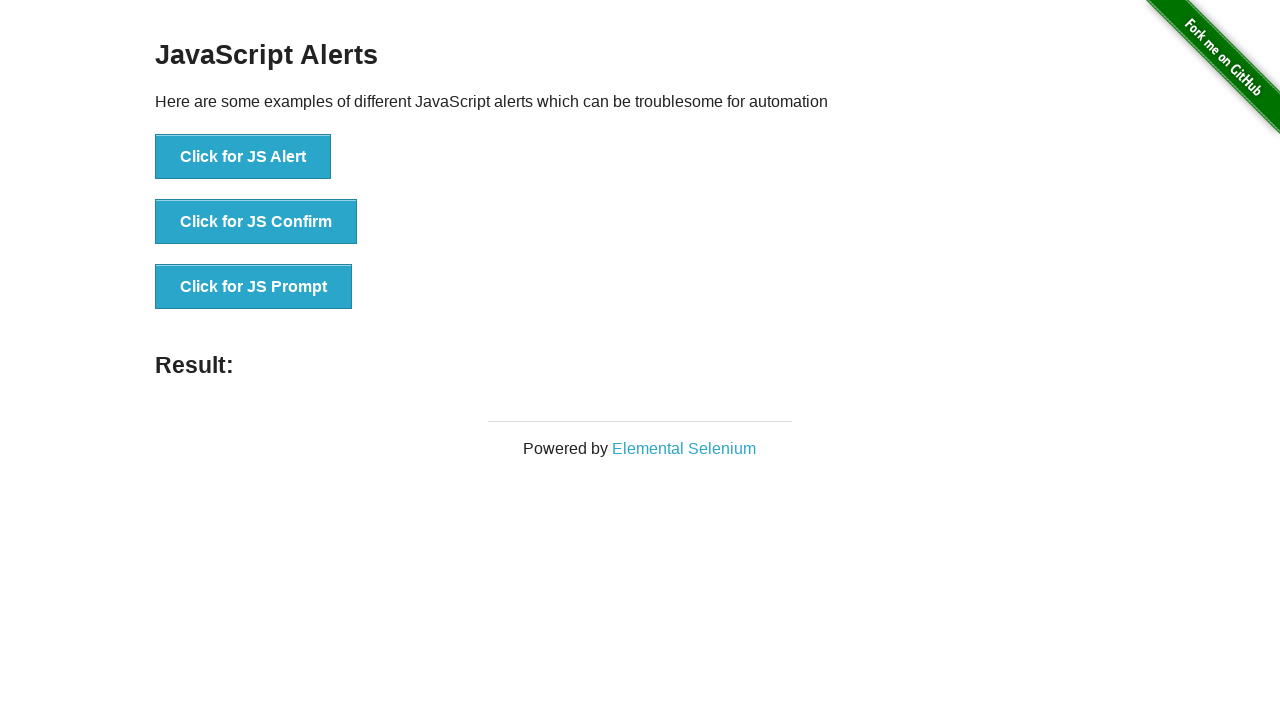

Clicked button to trigger JavaScript confirmation alert at (256, 222) on ul > li:nth-child(2) > button
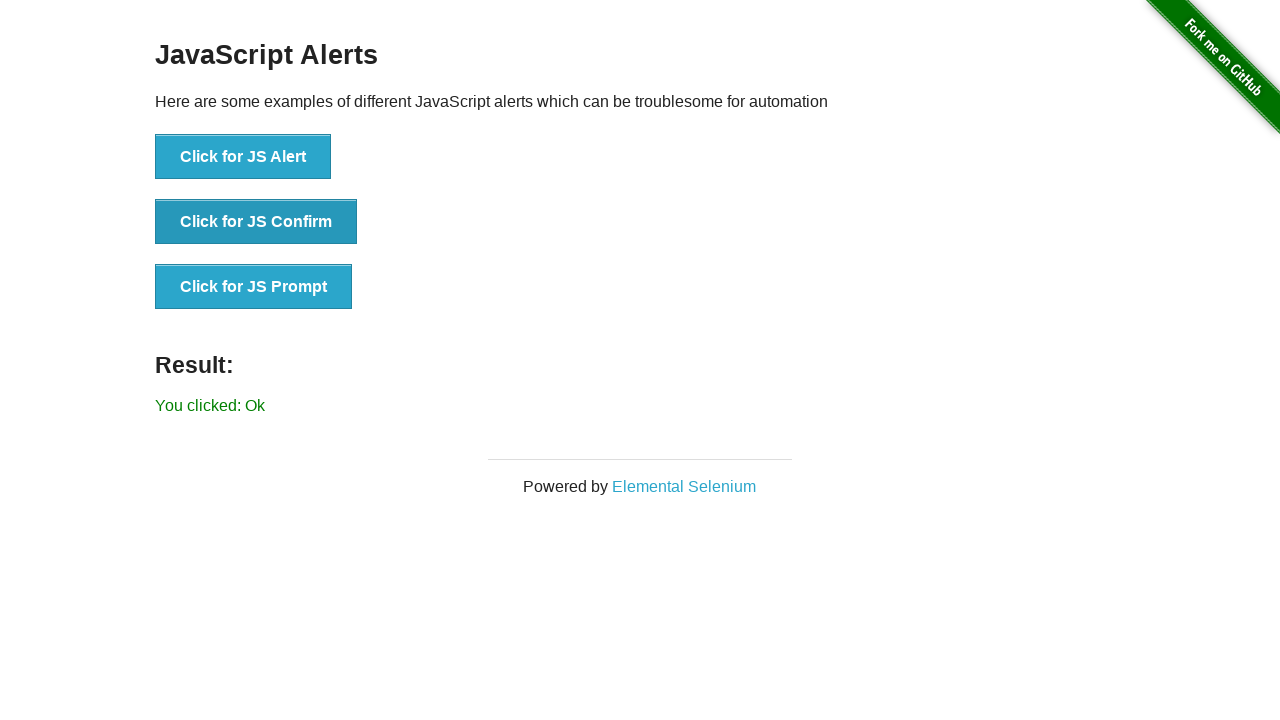

Result message element loaded after accepting alert
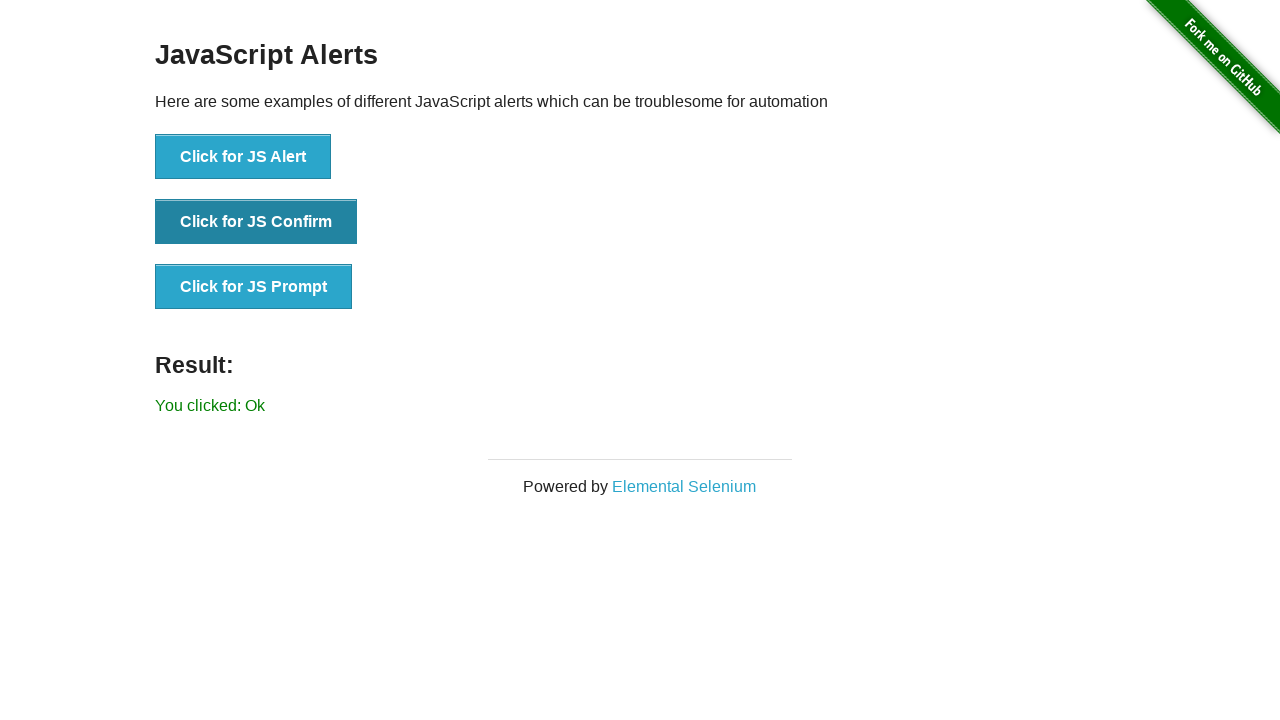

Retrieved result text from page
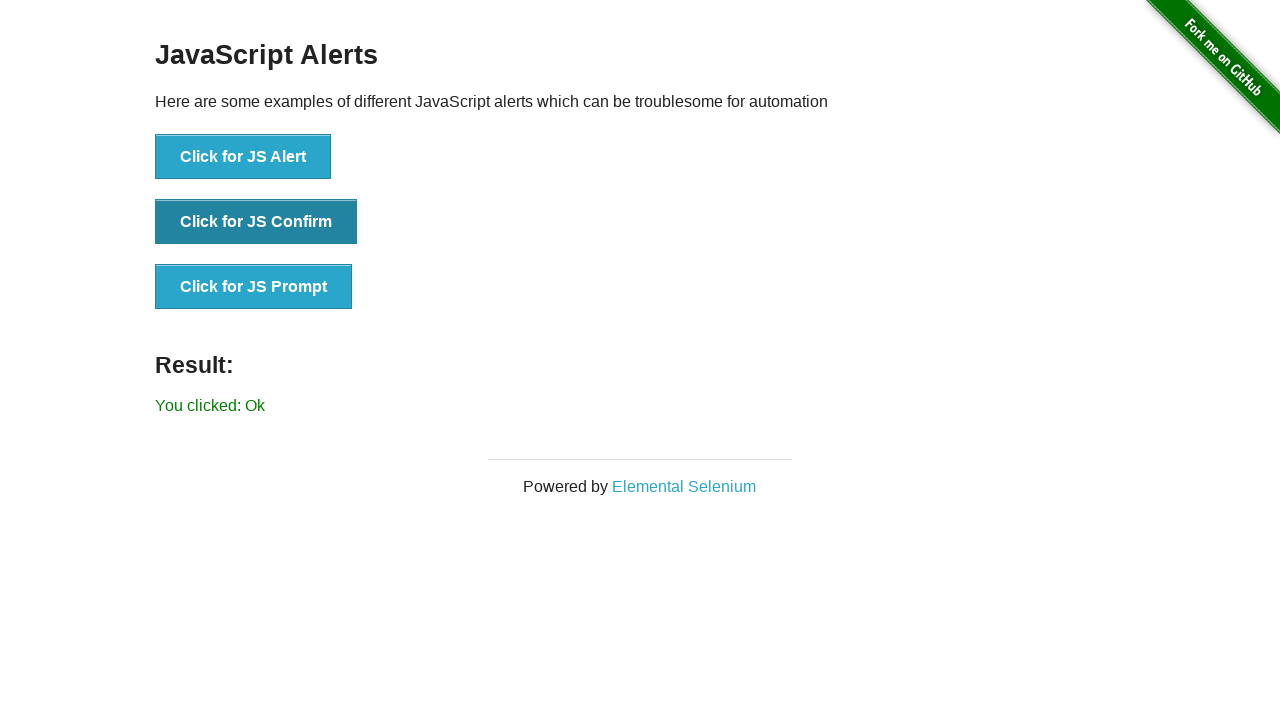

Verified result text matches expected message 'You clicked: Ok'
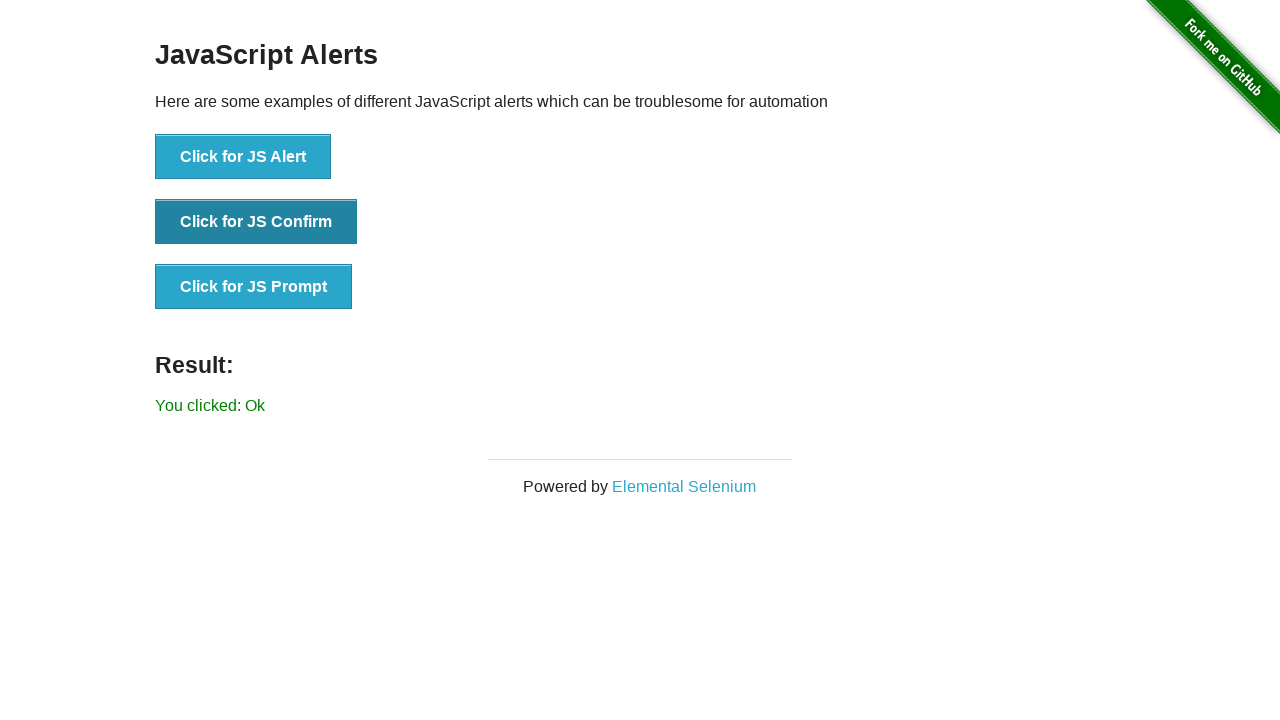

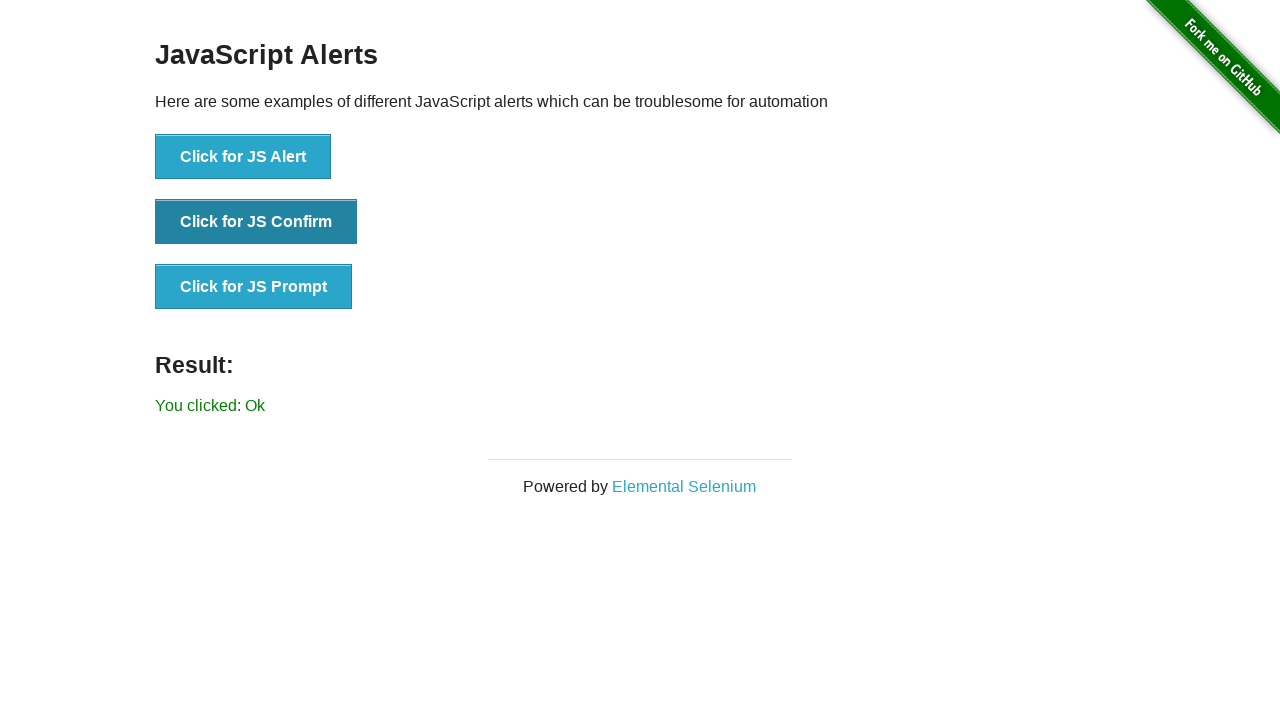